Navigates to CRM website and verifies the page title matches expected values both fully and partially

Starting URL: https://classic.crmpro.com/

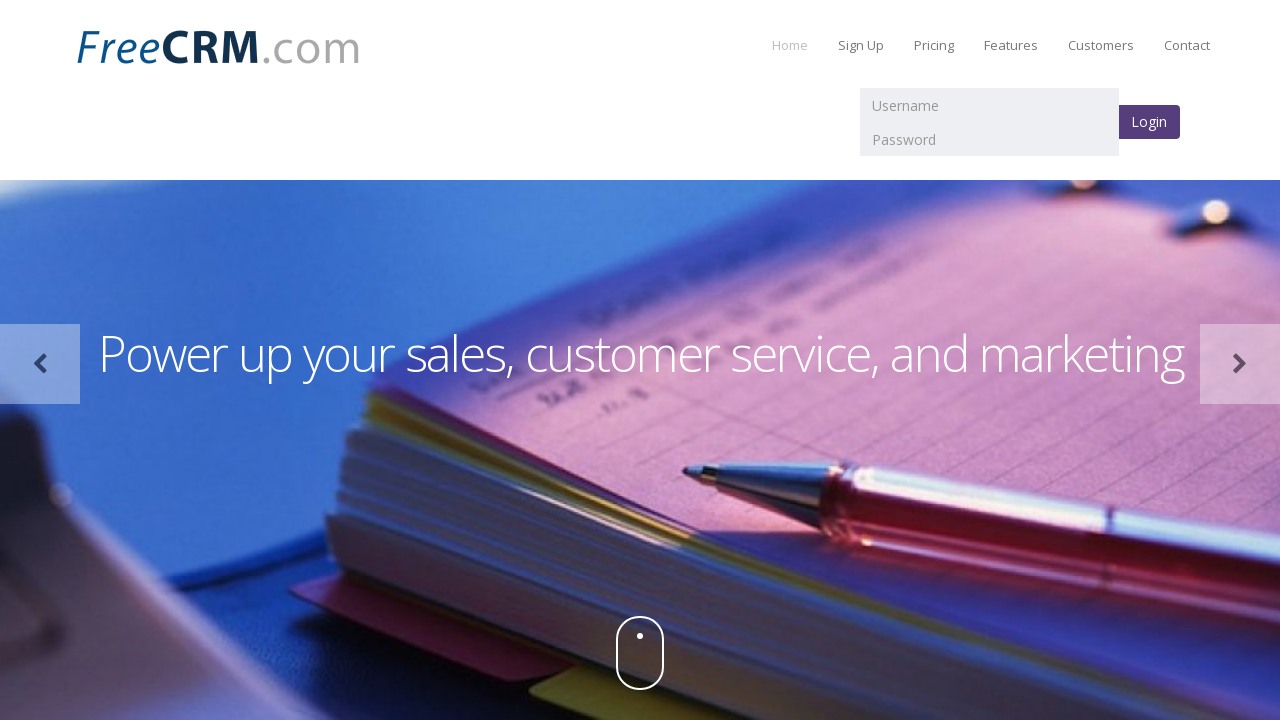

Waited for page to fully load (domcontentloaded state)
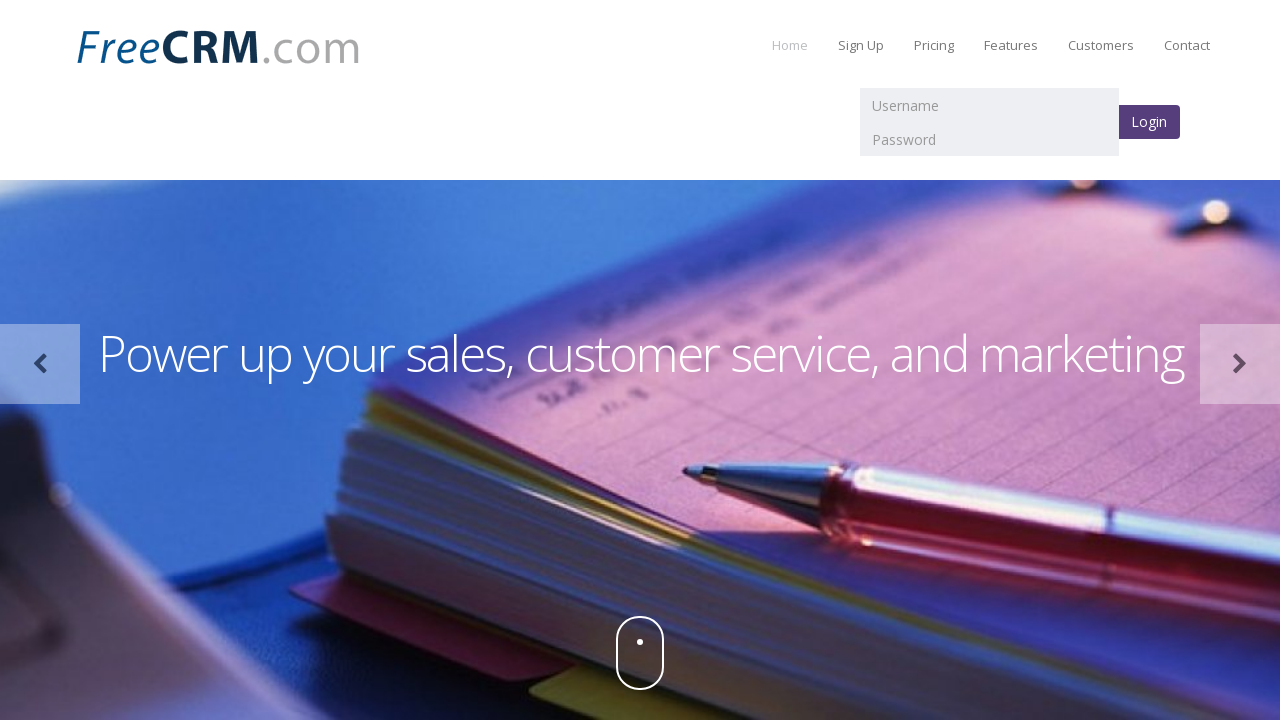

Verified complete page title matches expected value
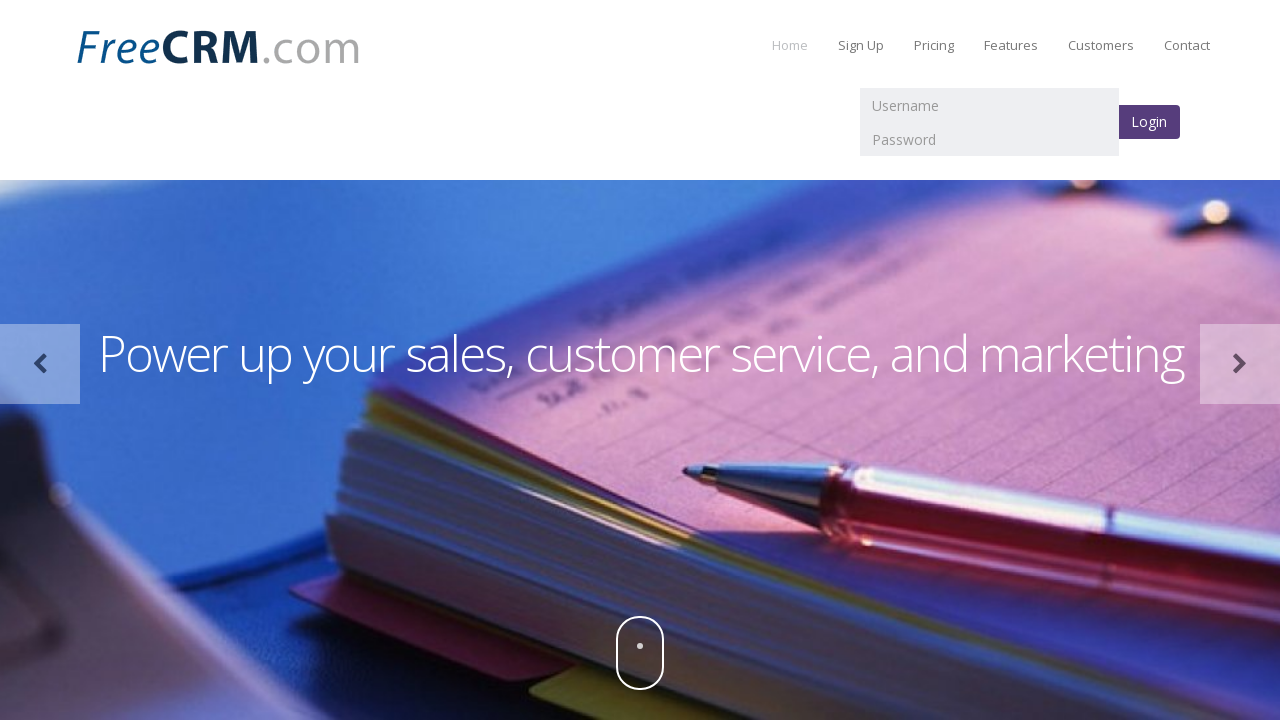

Verified partial page title is contained in actual title
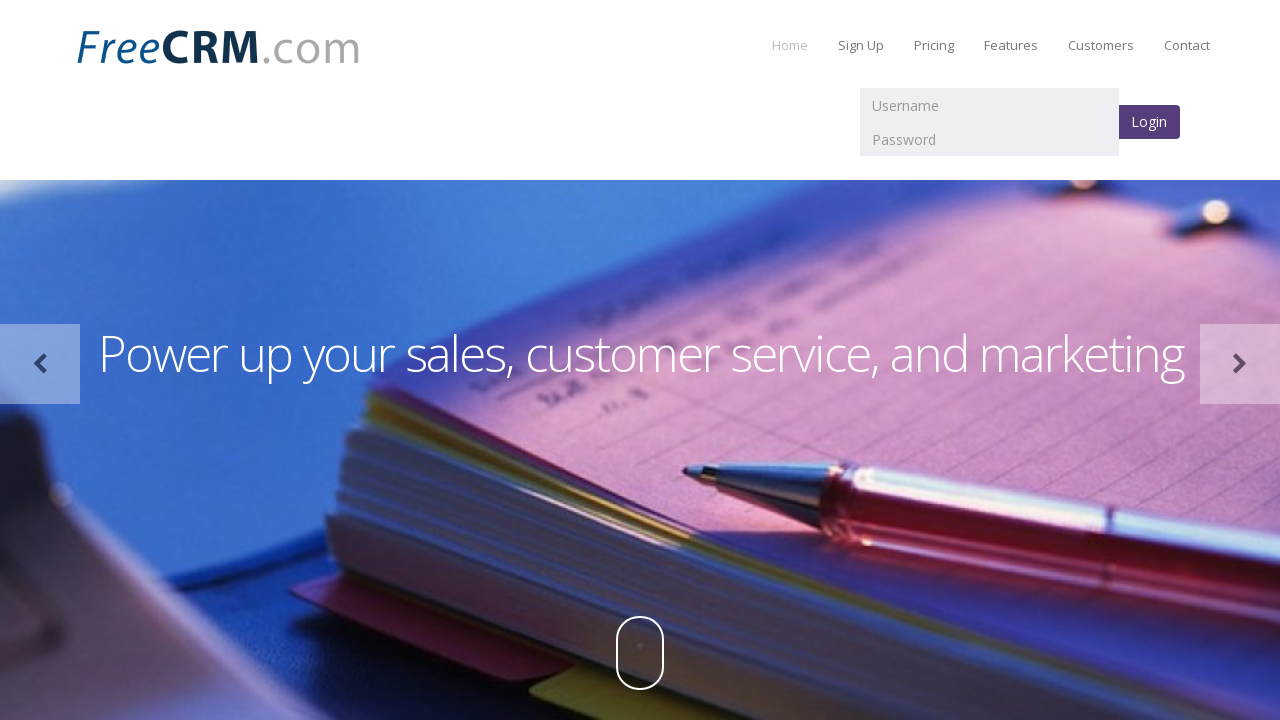

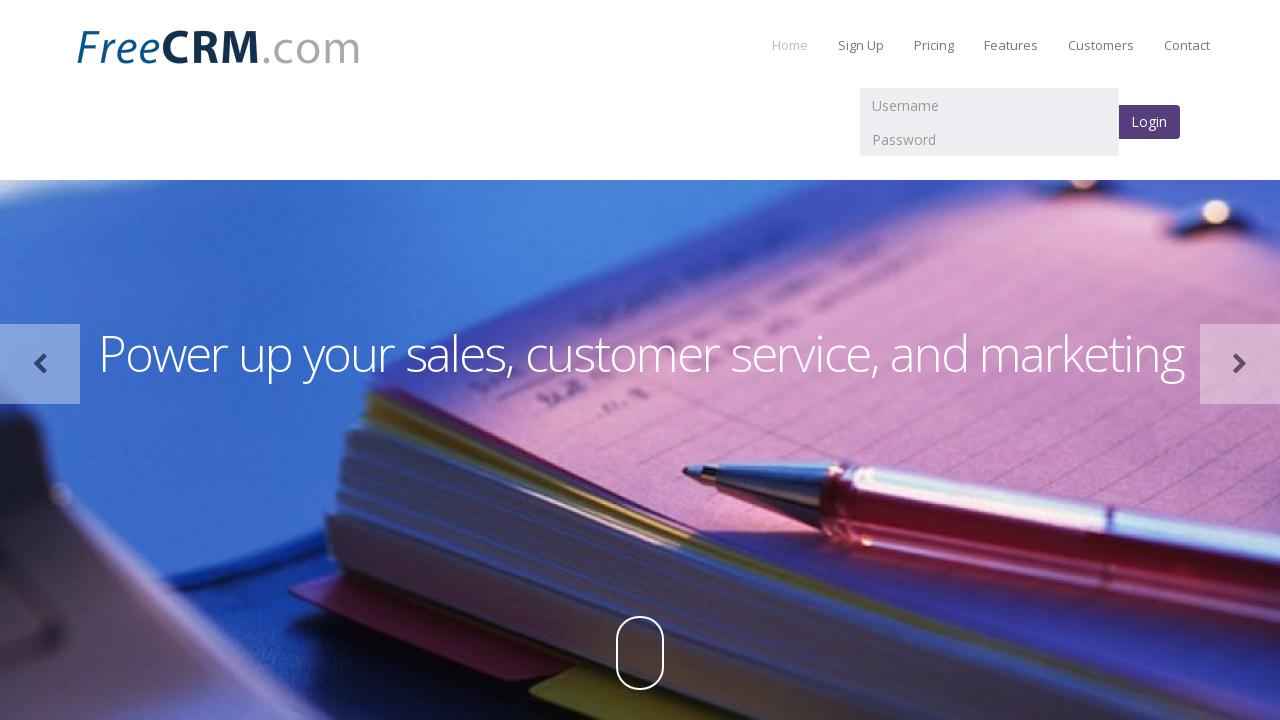